Tests that the browser back button works correctly with filter navigation

Starting URL: https://demo.playwright.dev/todomvc

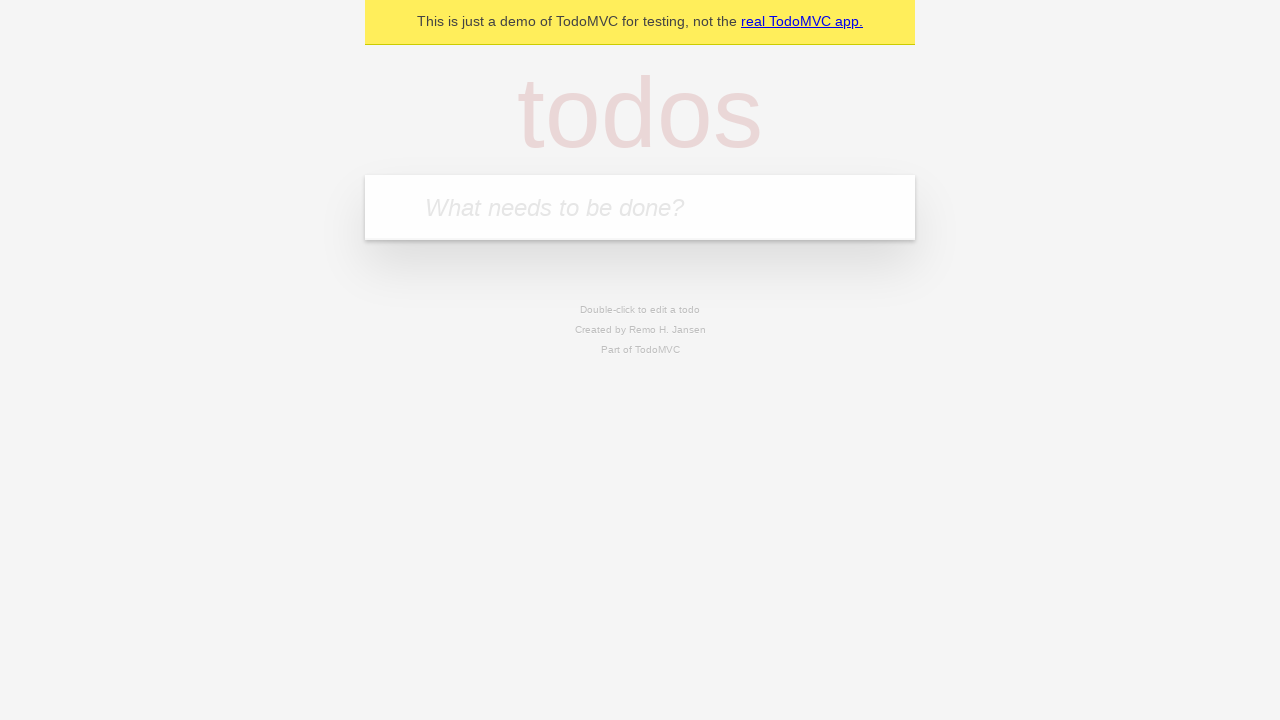

Filled todo input with 'buy some cheese' on internal:attr=[placeholder="What needs to be done?"i]
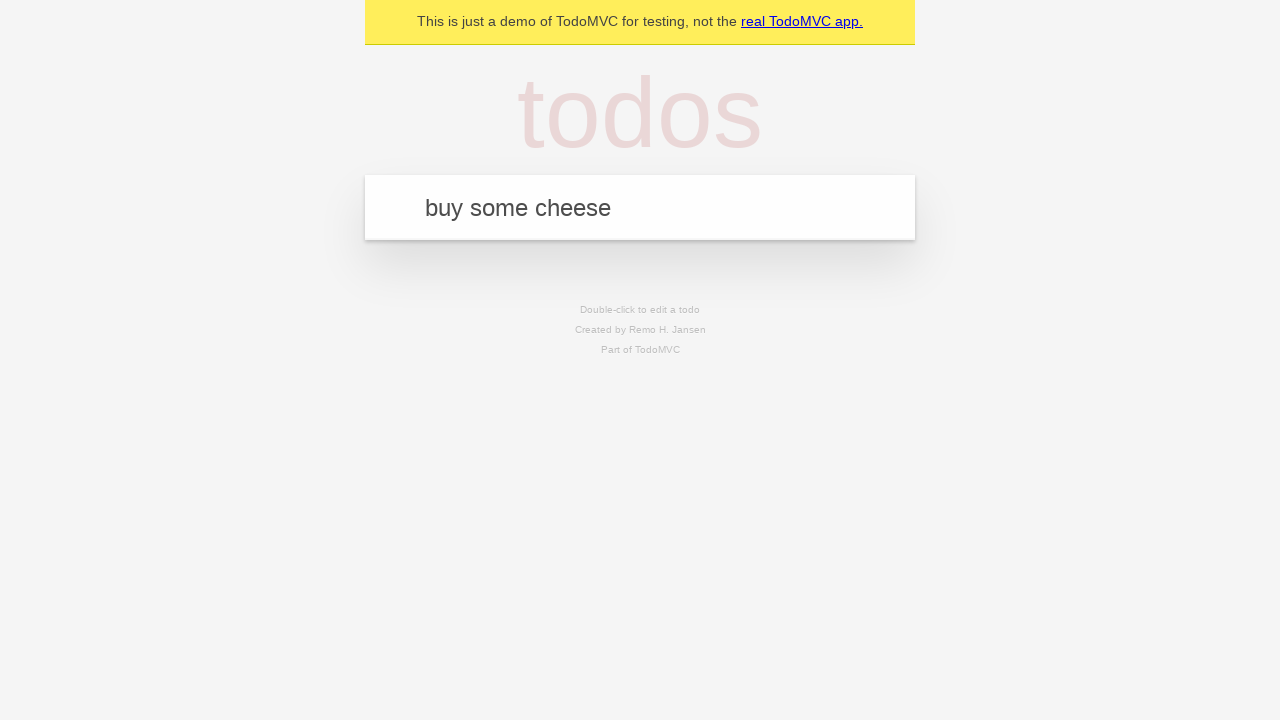

Pressed Enter to add todo 'buy some cheese' on internal:attr=[placeholder="What needs to be done?"i]
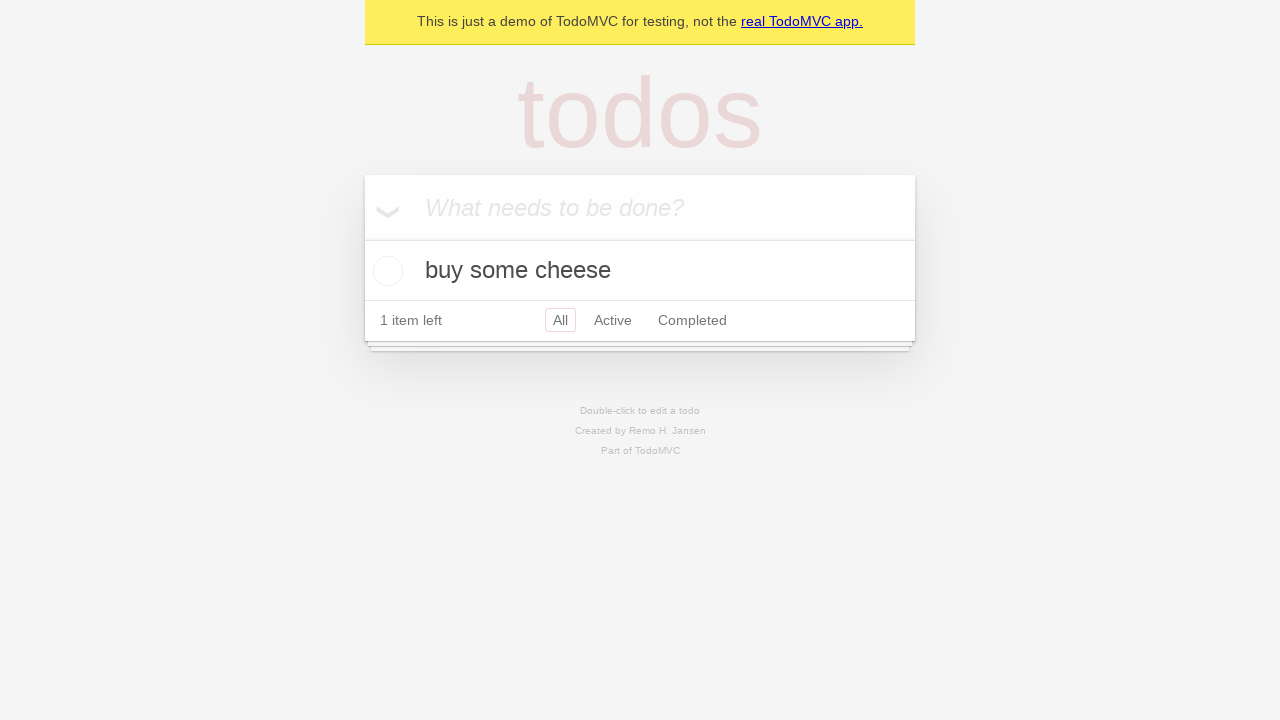

Filled todo input with 'feed the cat' on internal:attr=[placeholder="What needs to be done?"i]
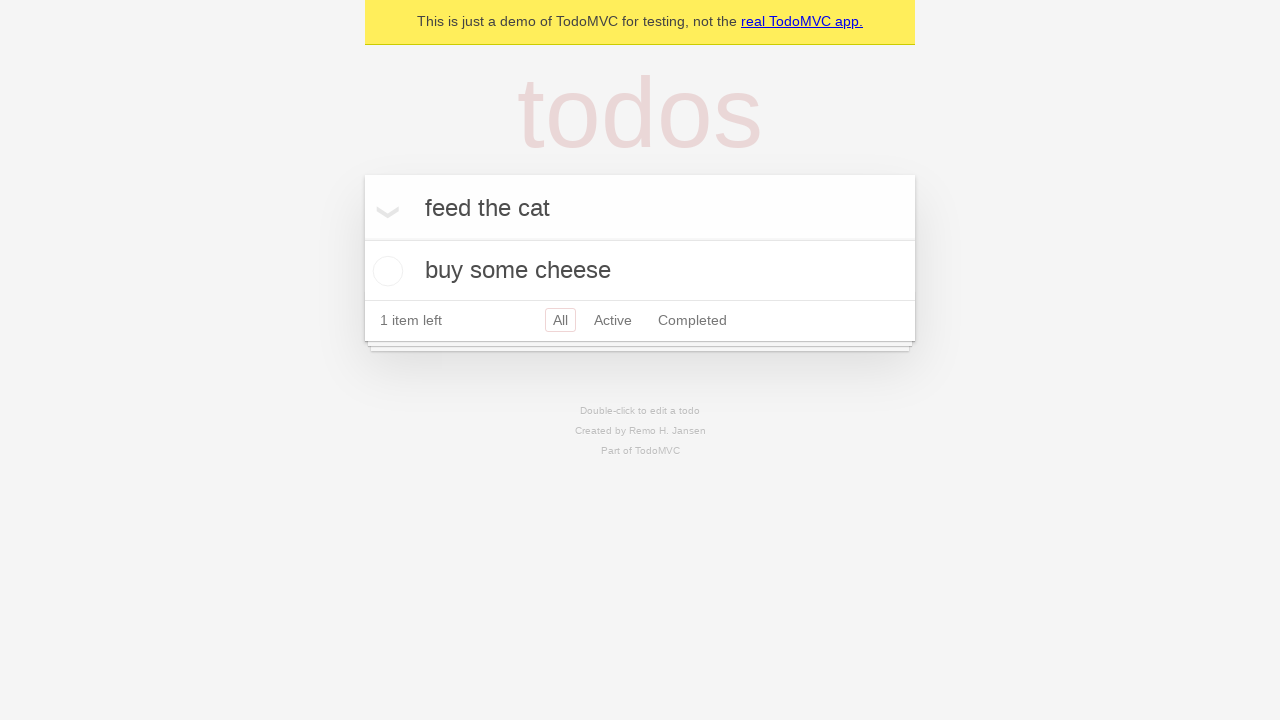

Pressed Enter to add todo 'feed the cat' on internal:attr=[placeholder="What needs to be done?"i]
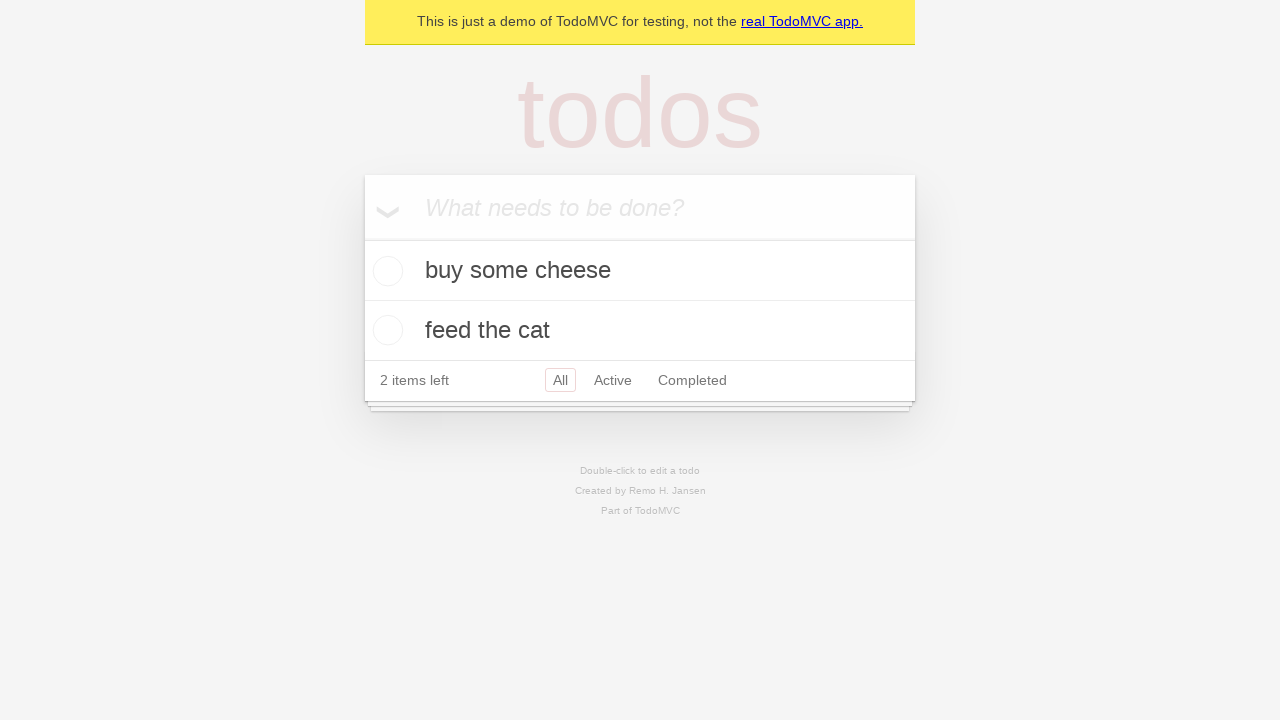

Filled todo input with 'book a doctors appointment' on internal:attr=[placeholder="What needs to be done?"i]
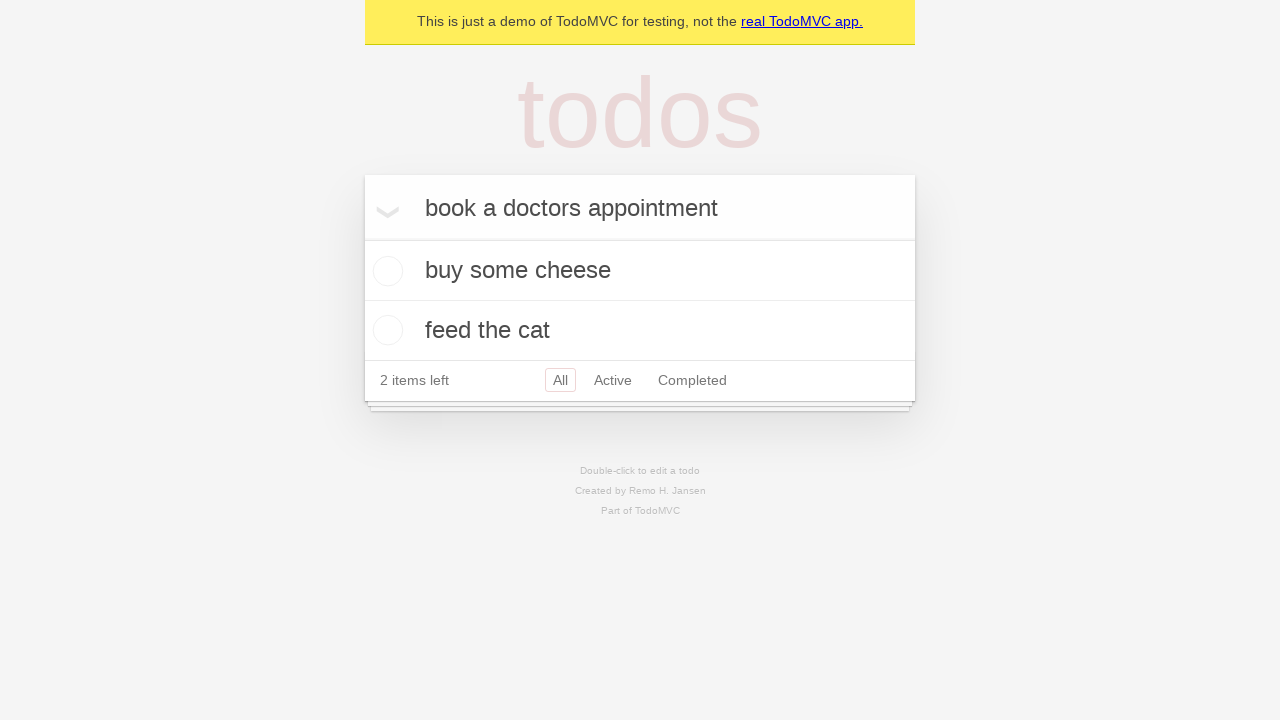

Pressed Enter to add todo 'book a doctors appointment' on internal:attr=[placeholder="What needs to be done?"i]
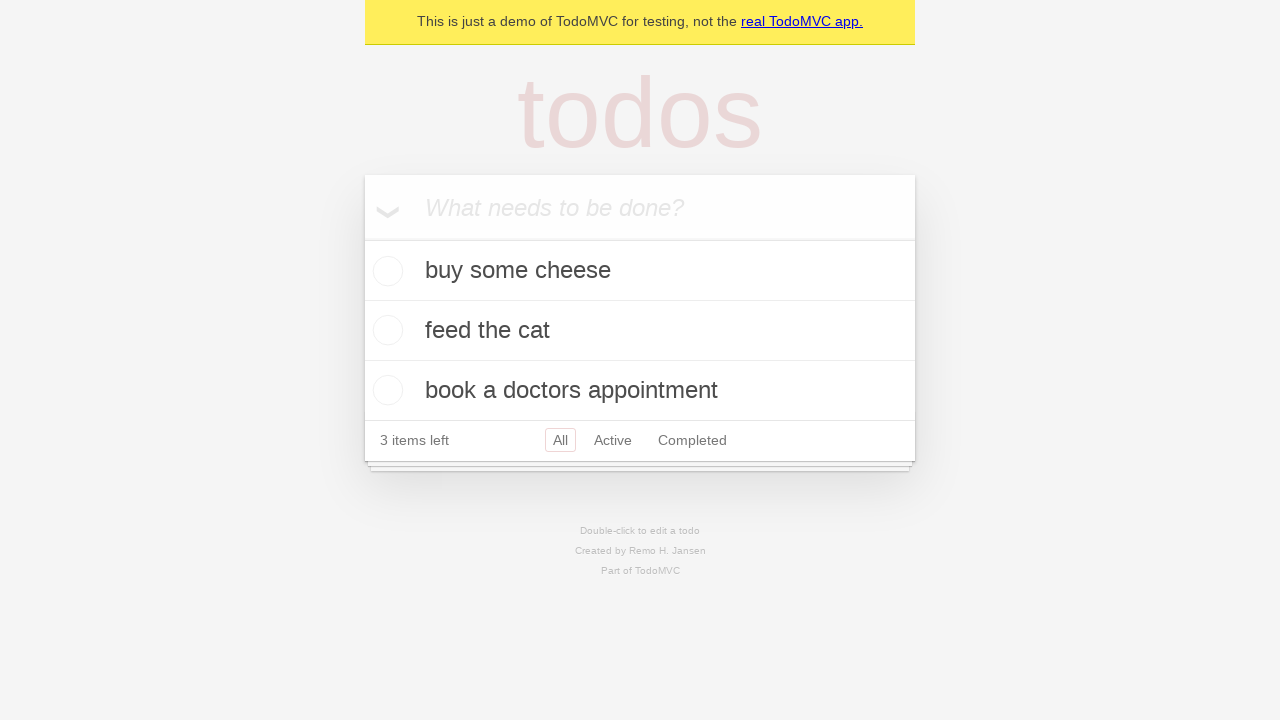

Checked the second todo item to mark it as completed at (385, 330) on internal:testid=[data-testid="todo-item"s] >> nth=1 >> internal:role=checkbox
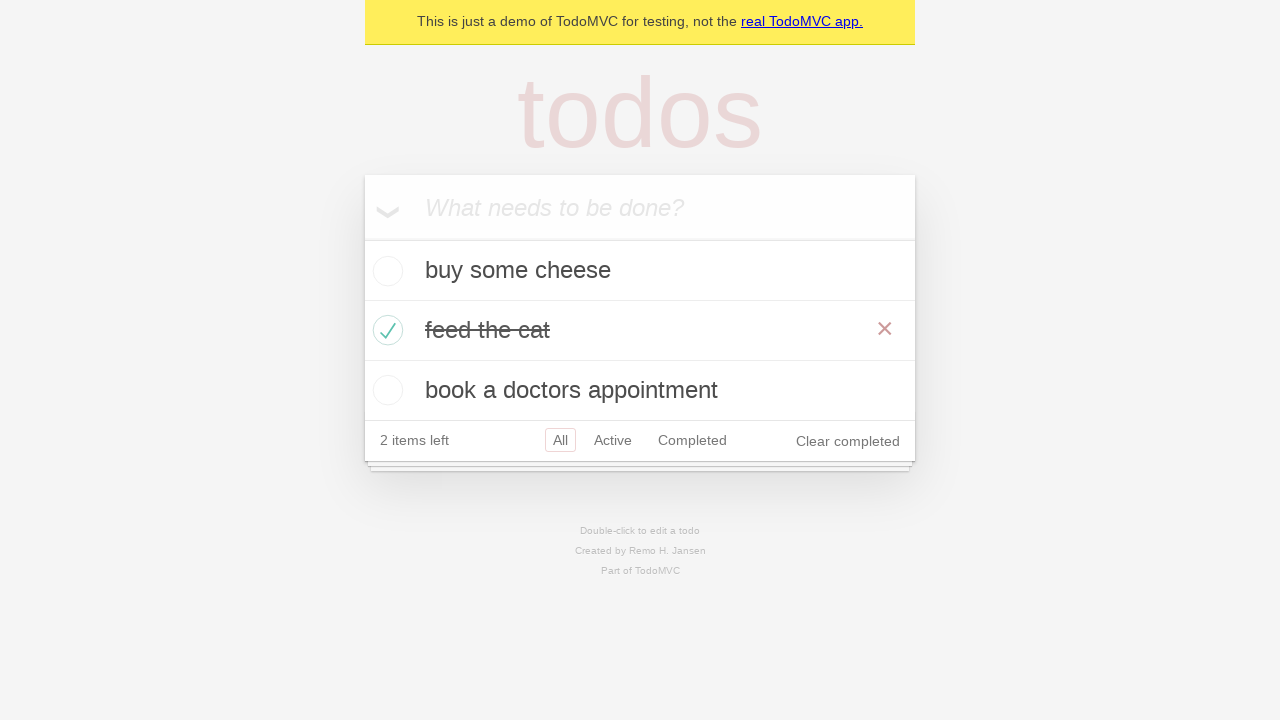

Clicked 'All' filter link at (560, 440) on internal:role=link[name="All"i]
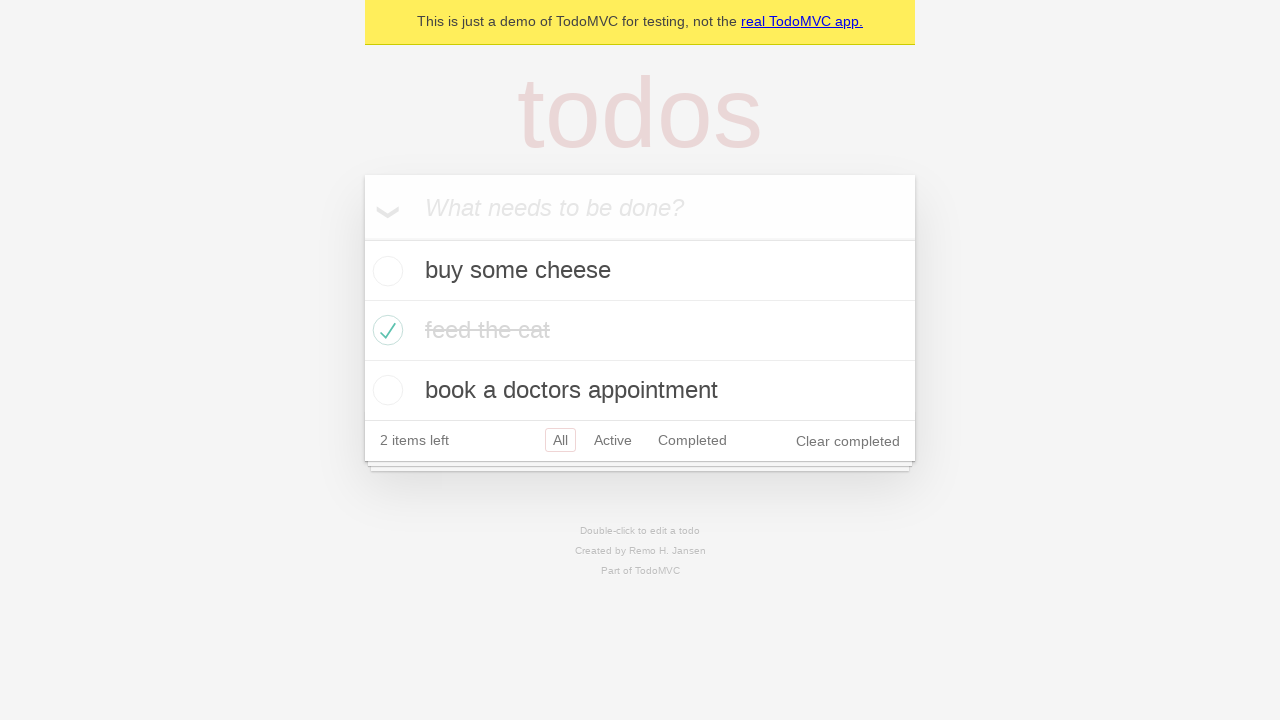

Clicked 'Active' filter link at (613, 440) on internal:role=link[name="Active"i]
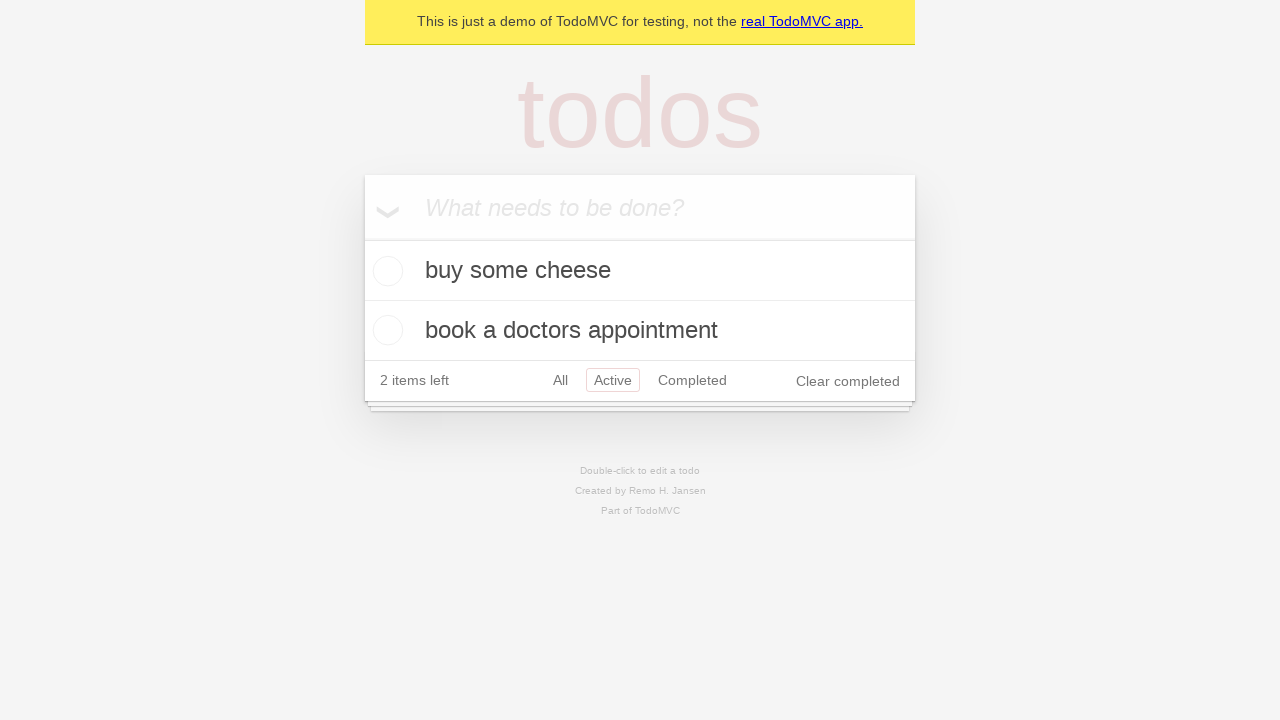

Clicked 'Completed' filter link at (692, 380) on internal:role=link[name="Completed"i]
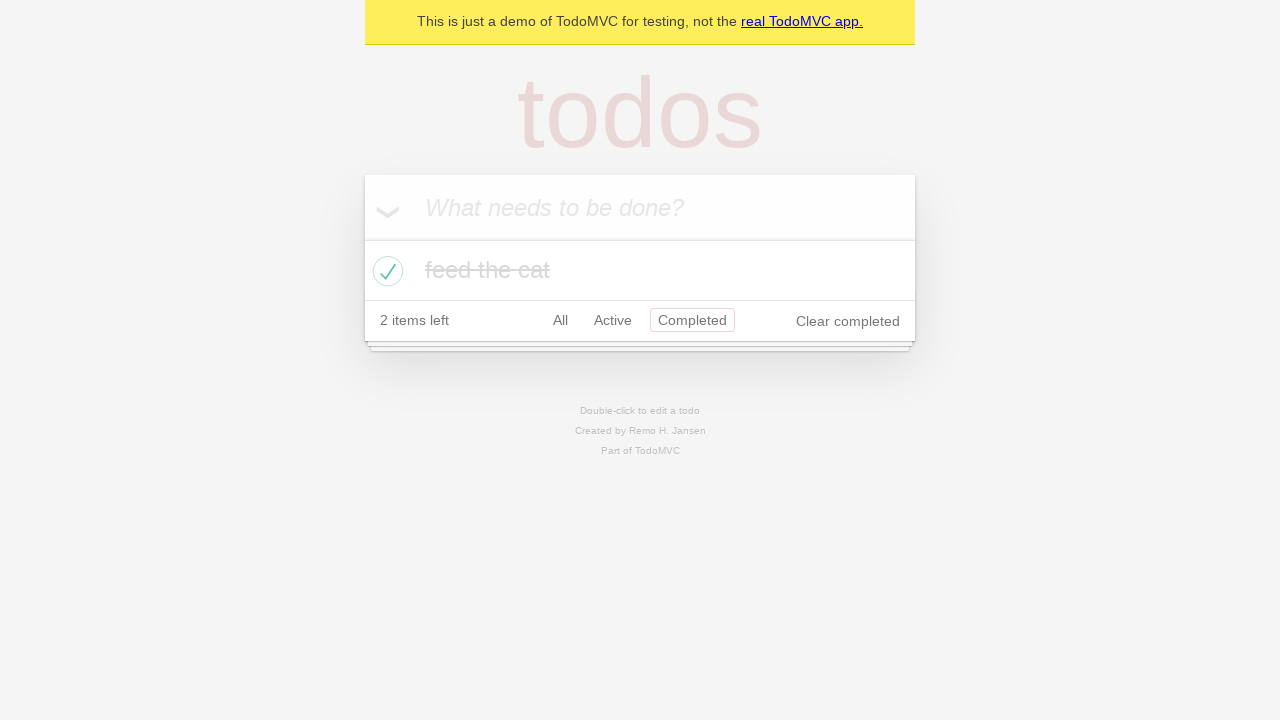

Navigated back to 'Active' filter using browser back button
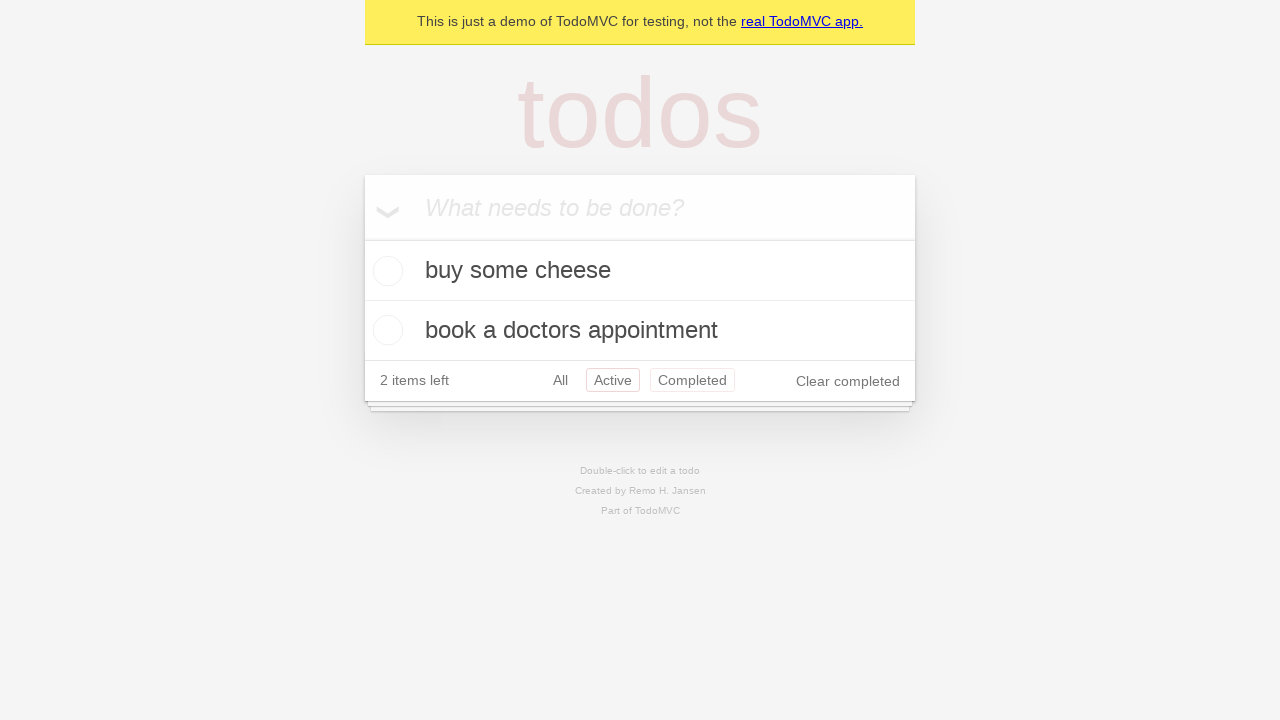

Navigated back to 'All' filter using browser back button
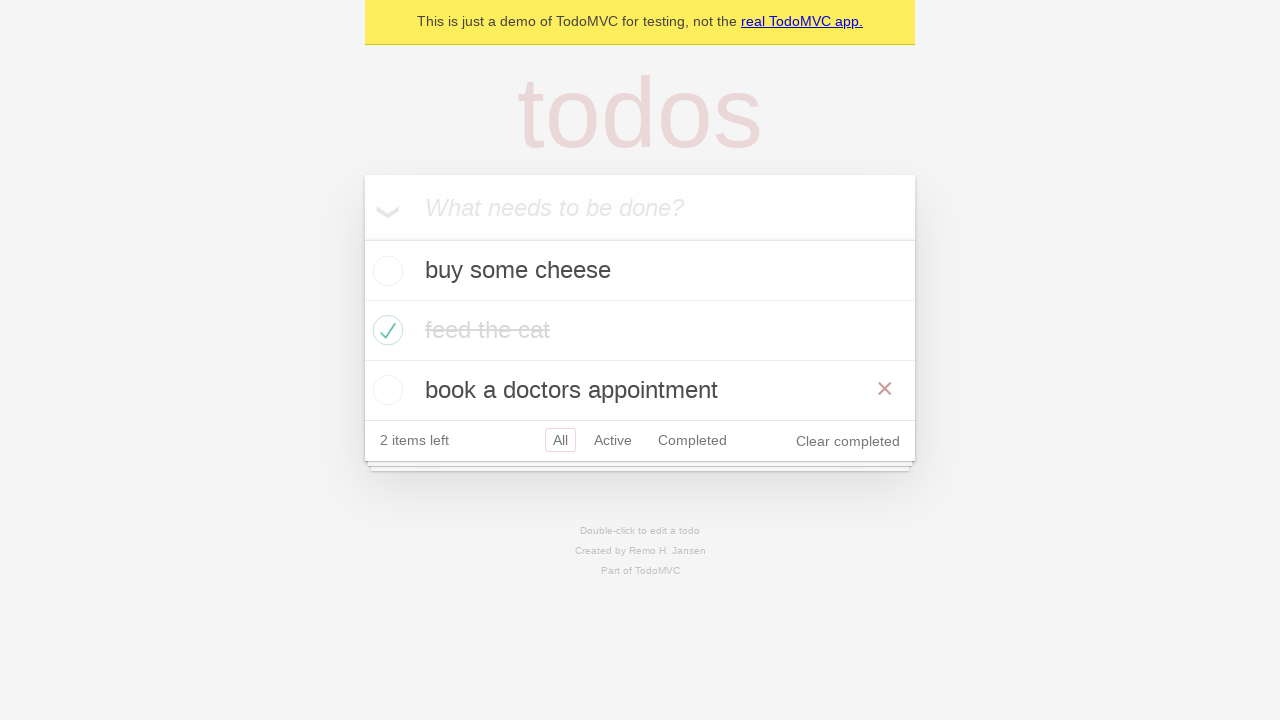

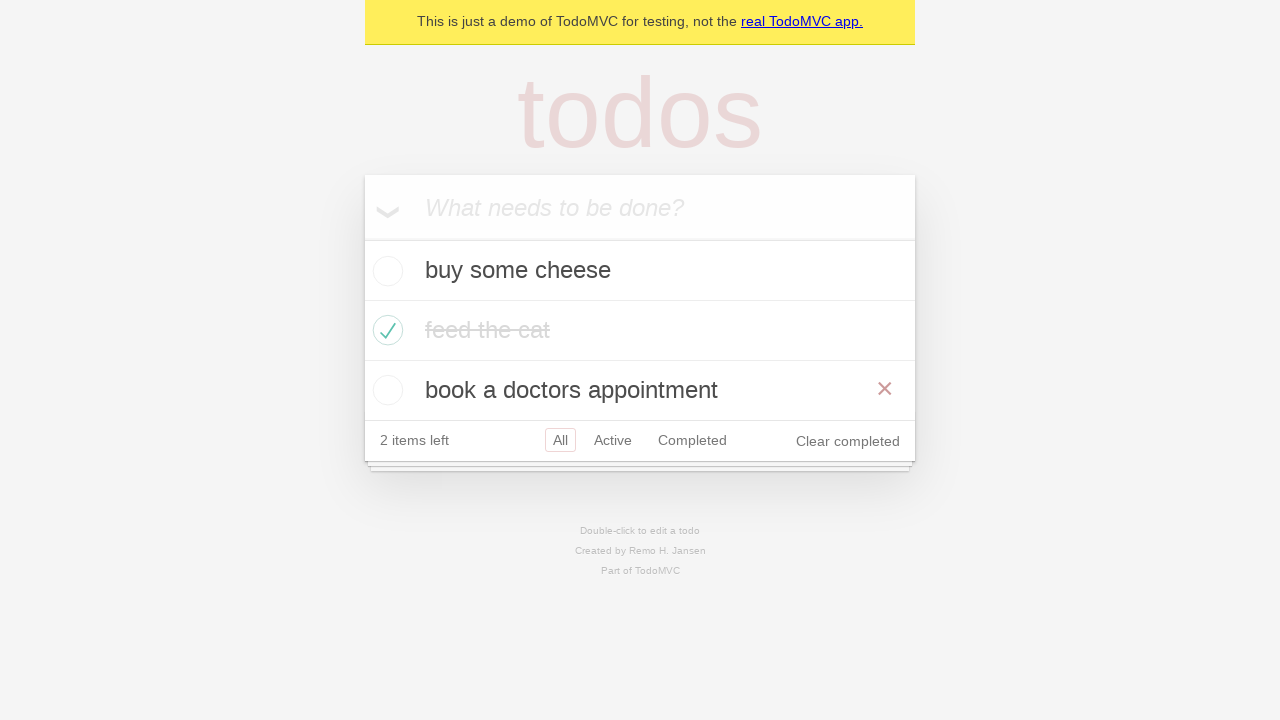